Validates that the SEER logo element is displayed on the page

Starting URL: https://www.bapssatsangexams.org/

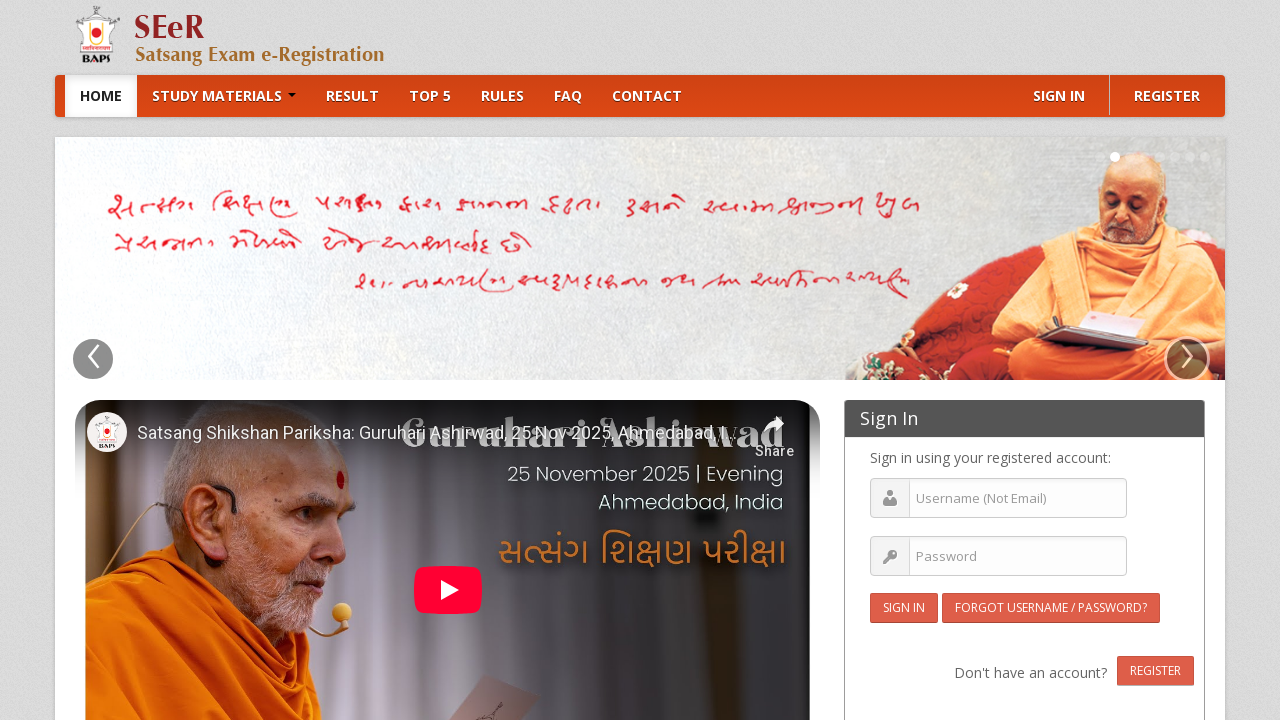

Waited for SEER logo element to load
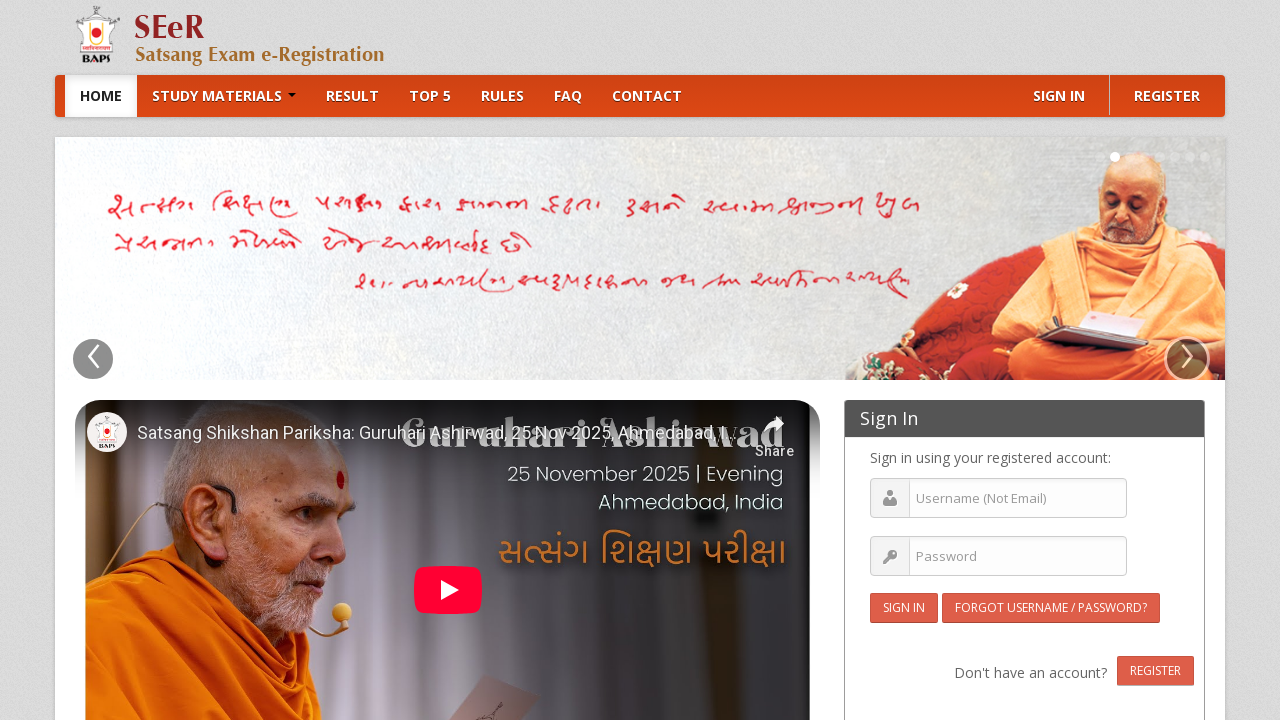

Located SEER logo element
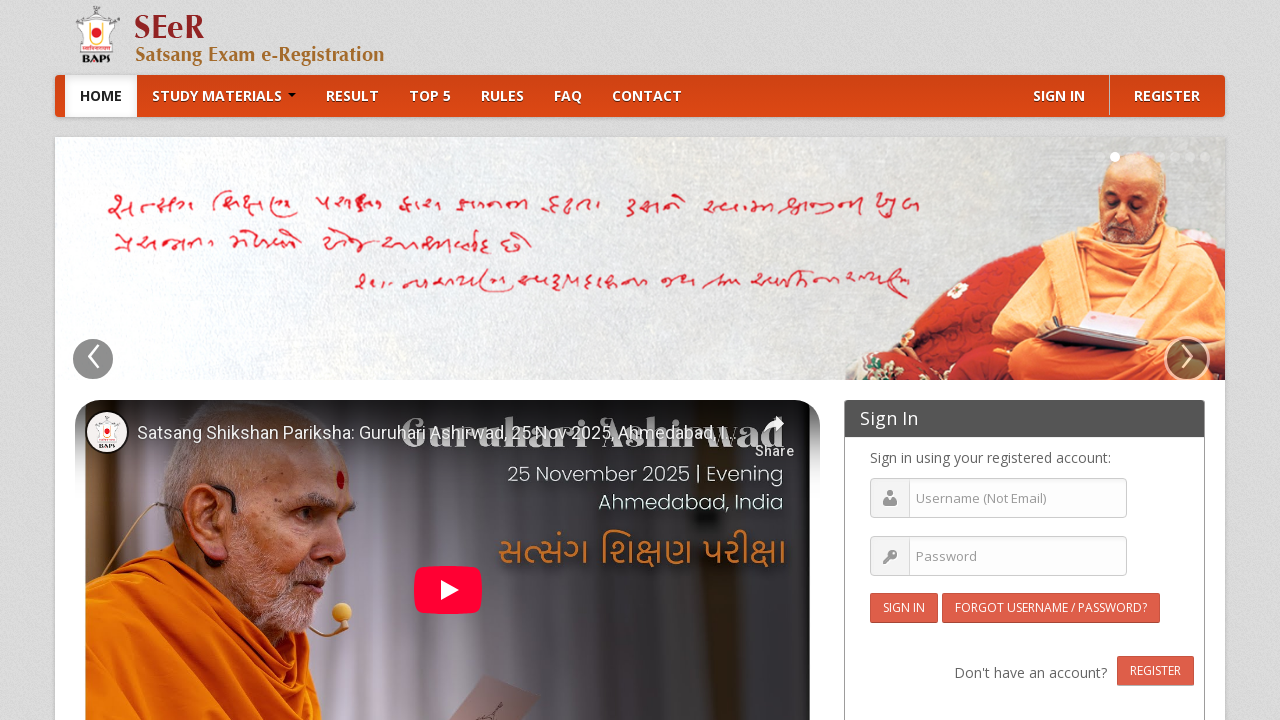

Verified SEER logo is displayed on the page
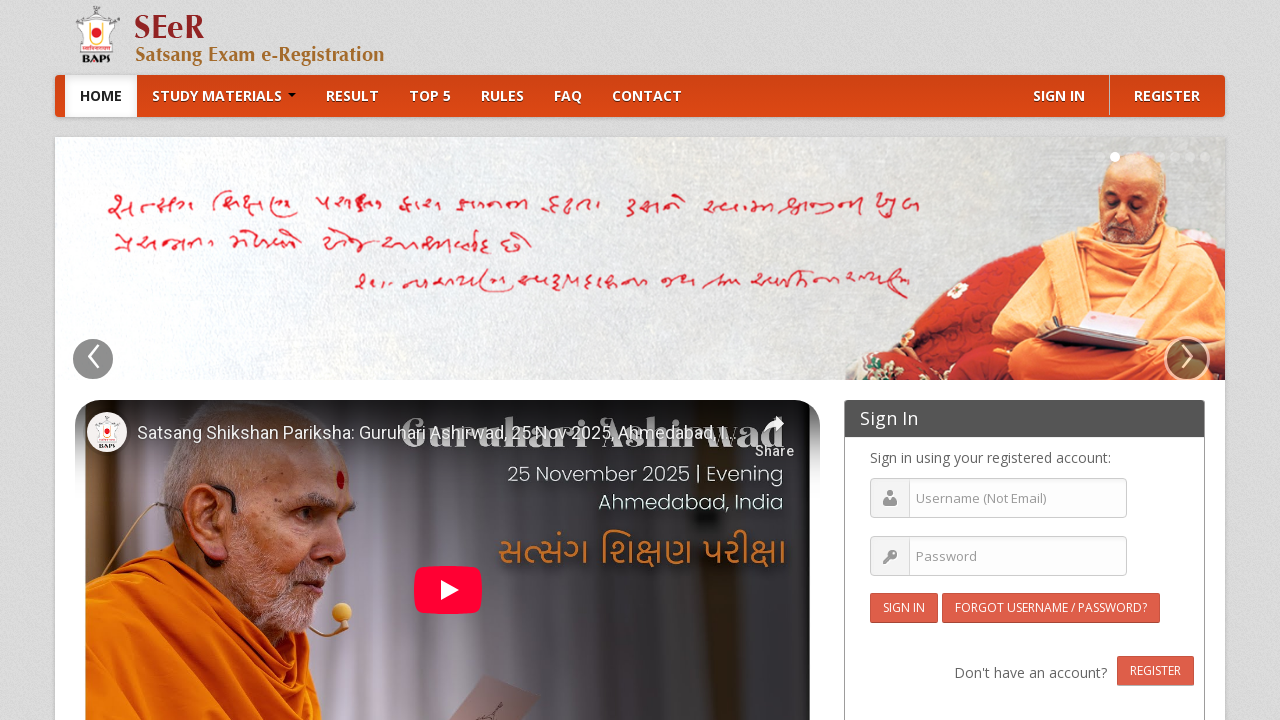

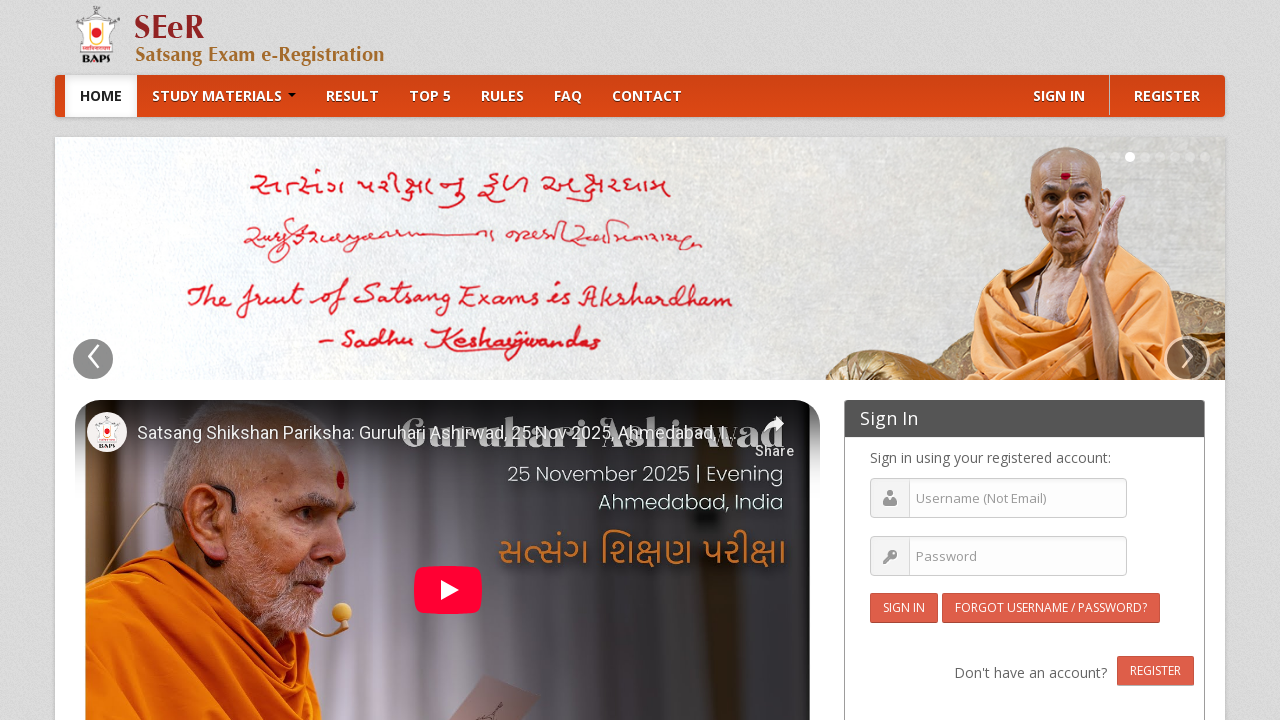